Tests confirm dialog by clicking a button and dismissing the alert, then verifying the cancel result

Starting URL: https://demoqa.com/alerts

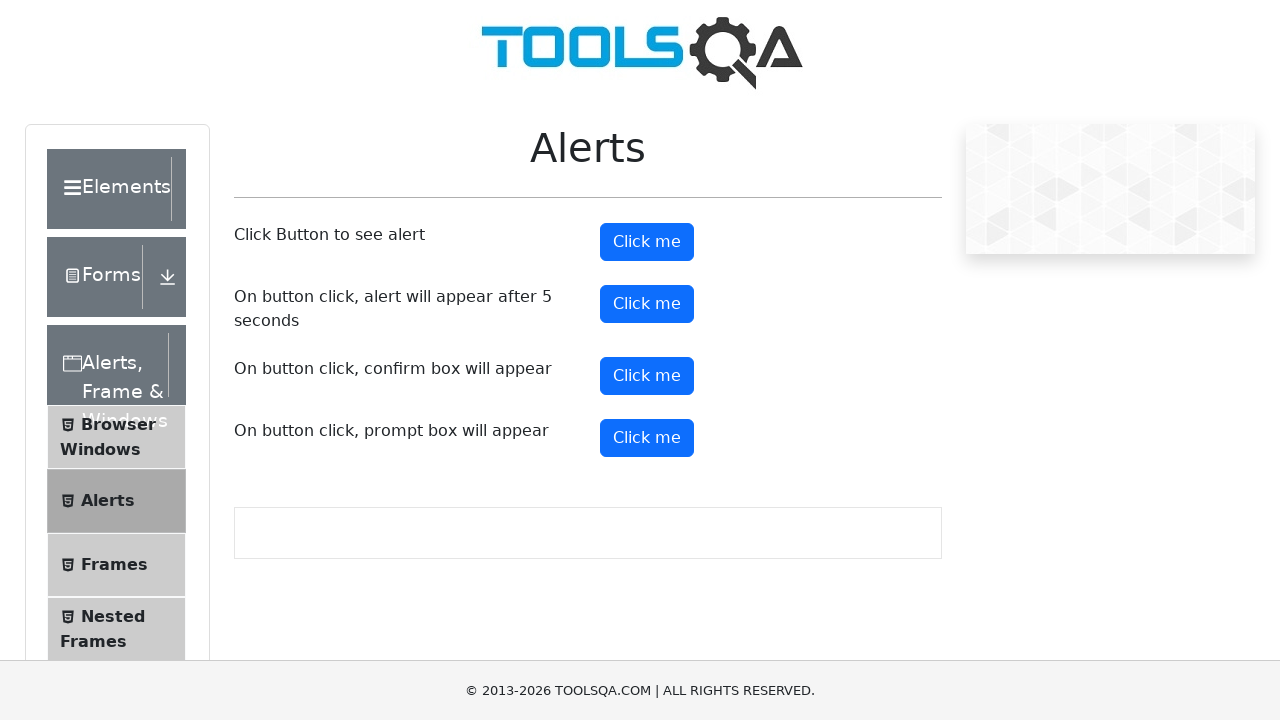

Set up dialog handler to dismiss alerts
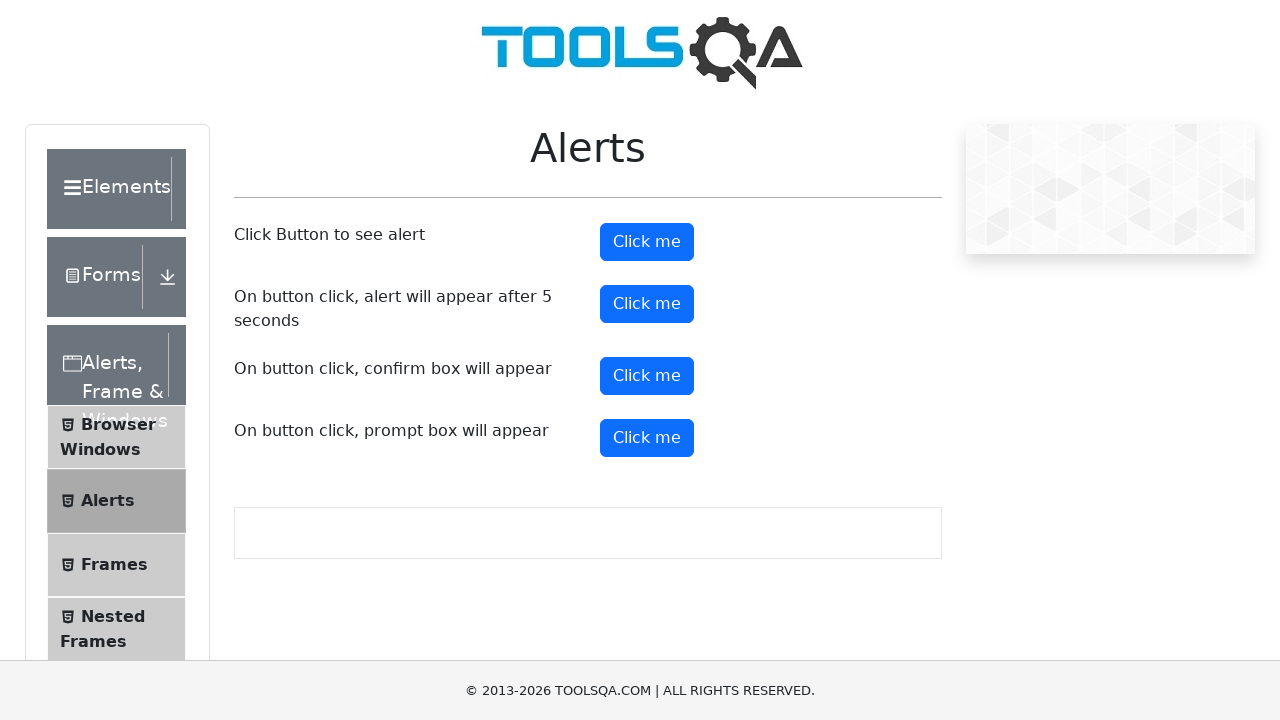

Clicked the confirm button to trigger dialog at (647, 376) on #confirmButton
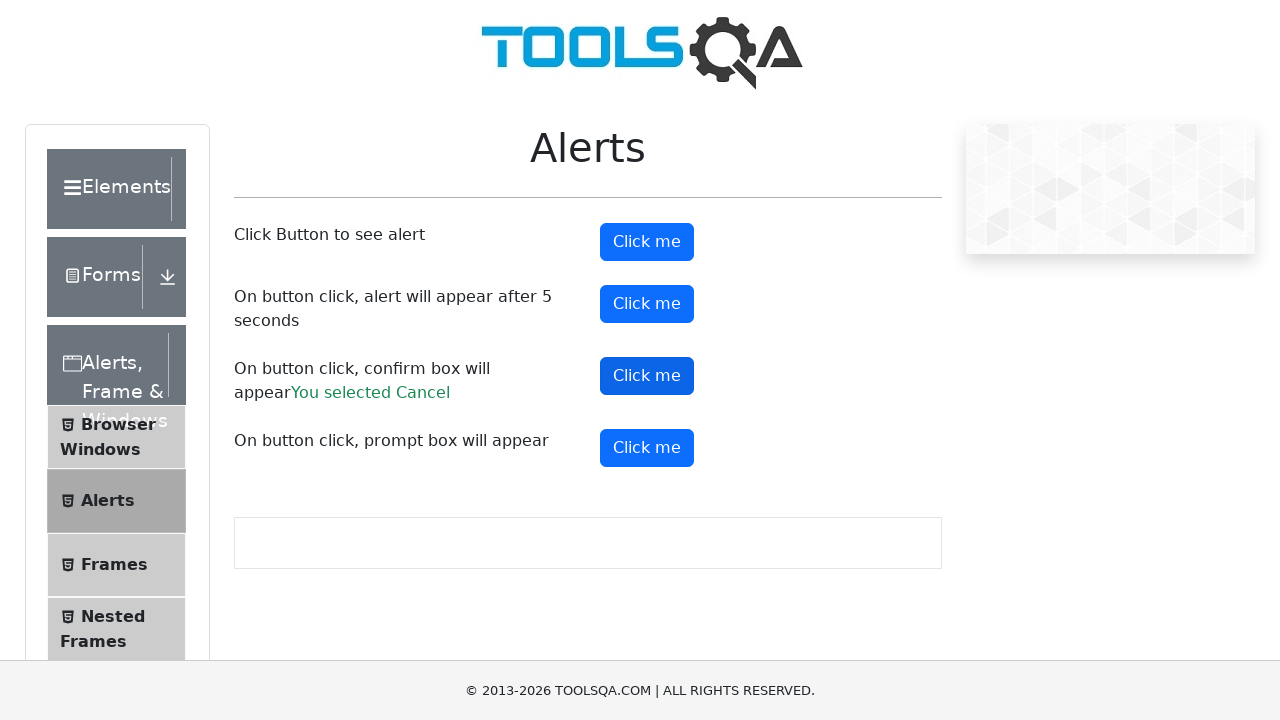

Verified that cancel result text is displayed correctly
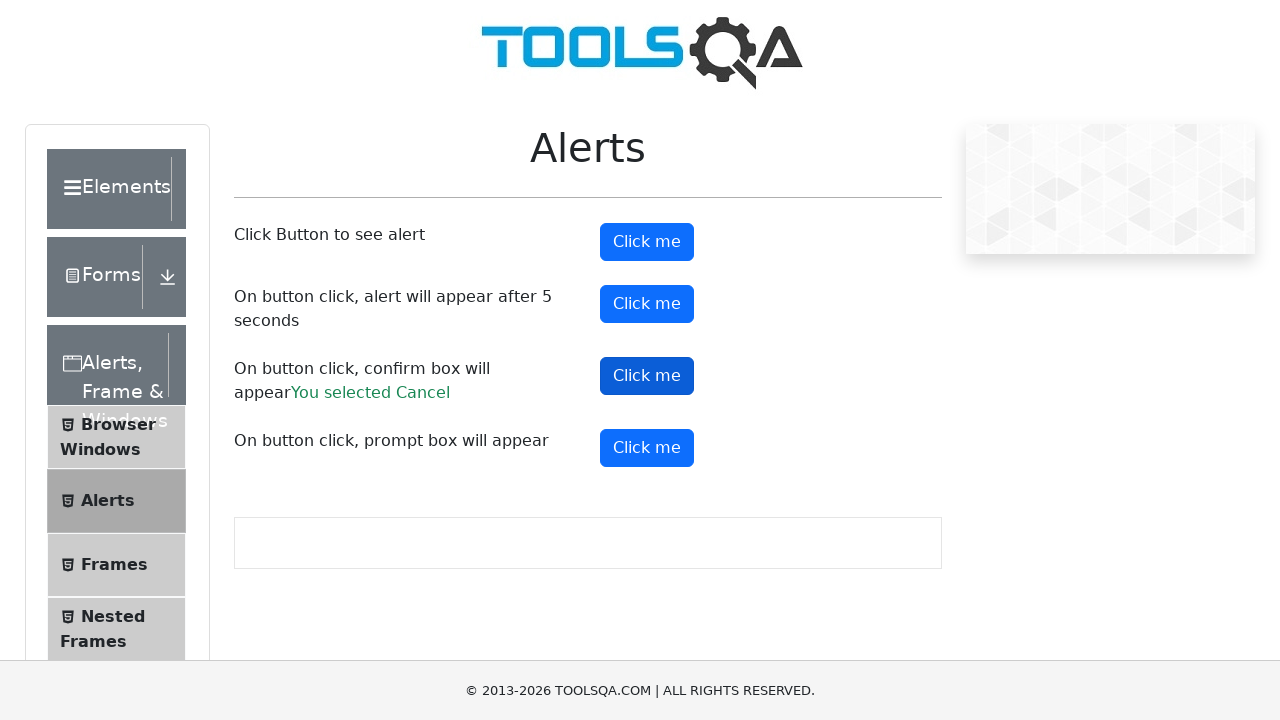

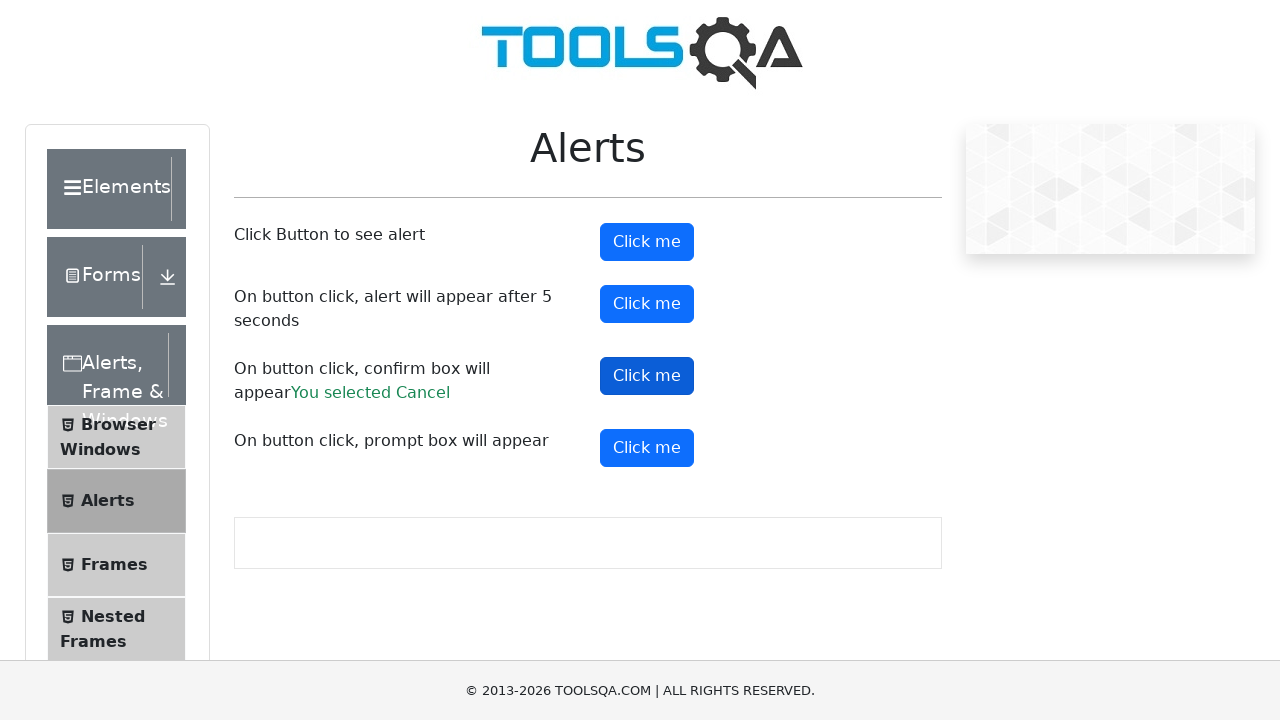